Tests that todo data persists after page reload, maintaining completed state.

Starting URL: https://demo.playwright.dev/todomvc

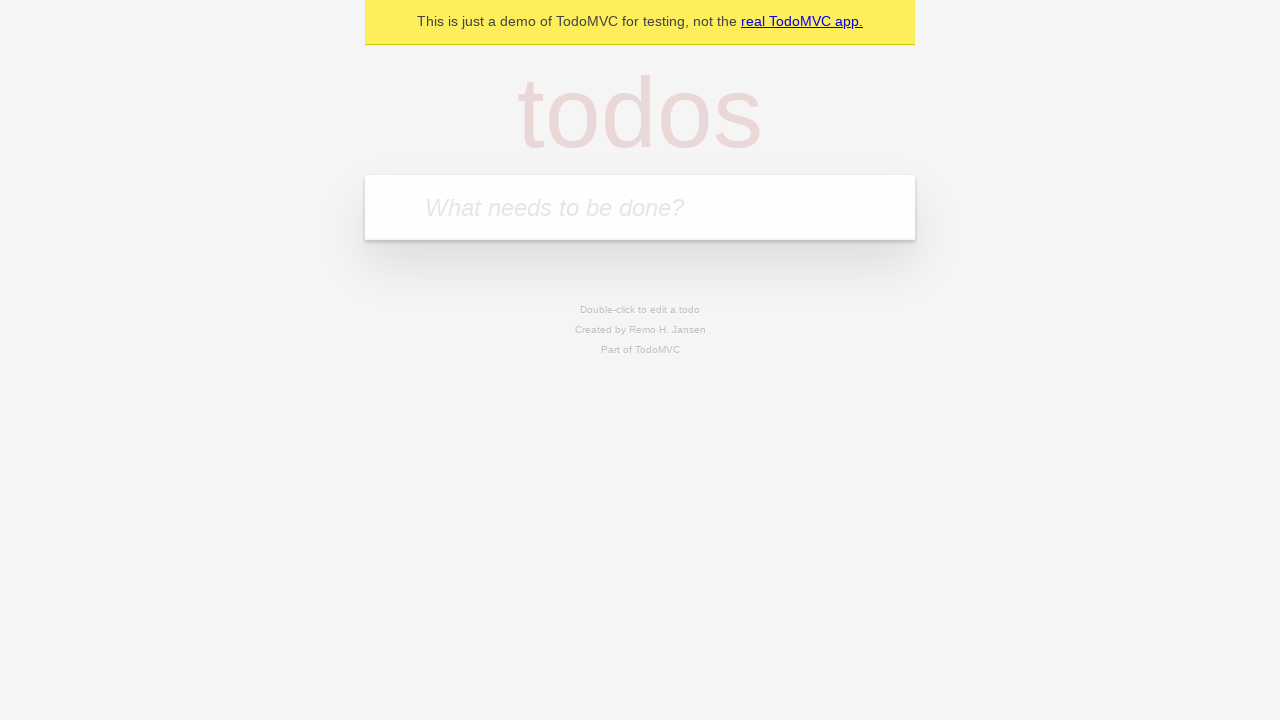

Filled todo input with 'buy some cheese' on internal:attr=[placeholder="What needs to be done?"i]
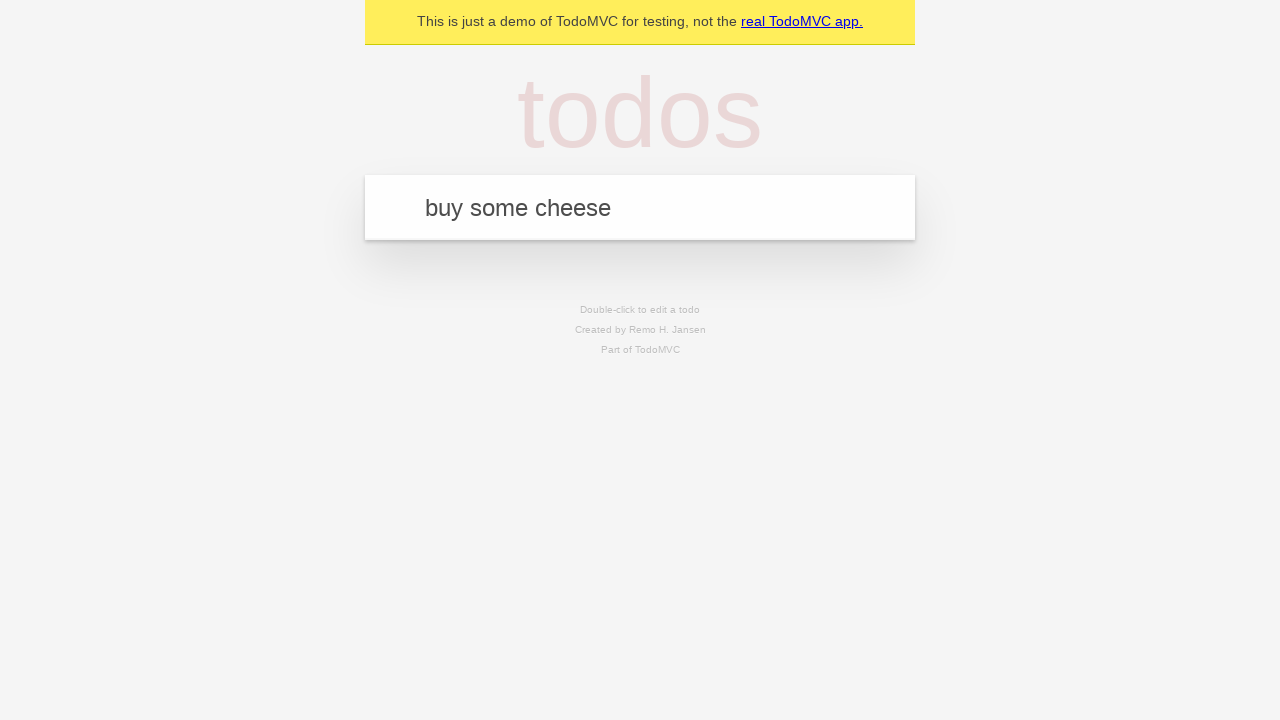

Pressed Enter to create first todo on internal:attr=[placeholder="What needs to be done?"i]
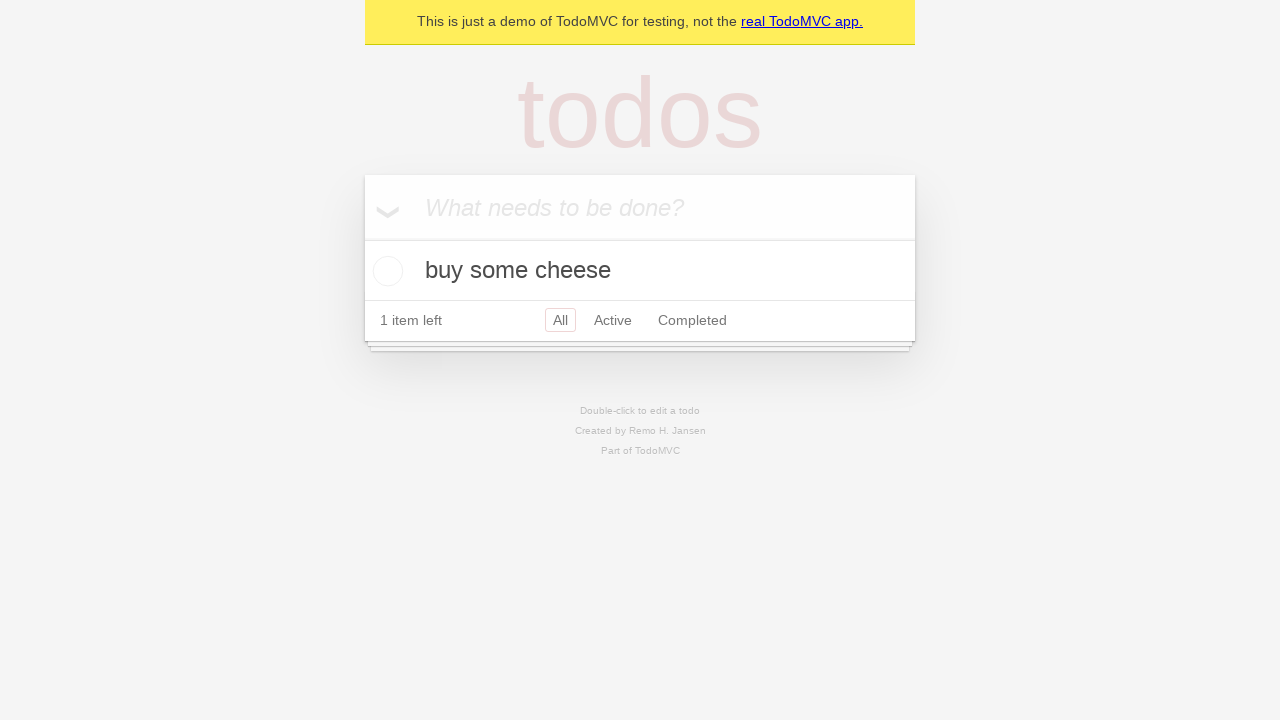

Filled todo input with 'feed the cat' on internal:attr=[placeholder="What needs to be done?"i]
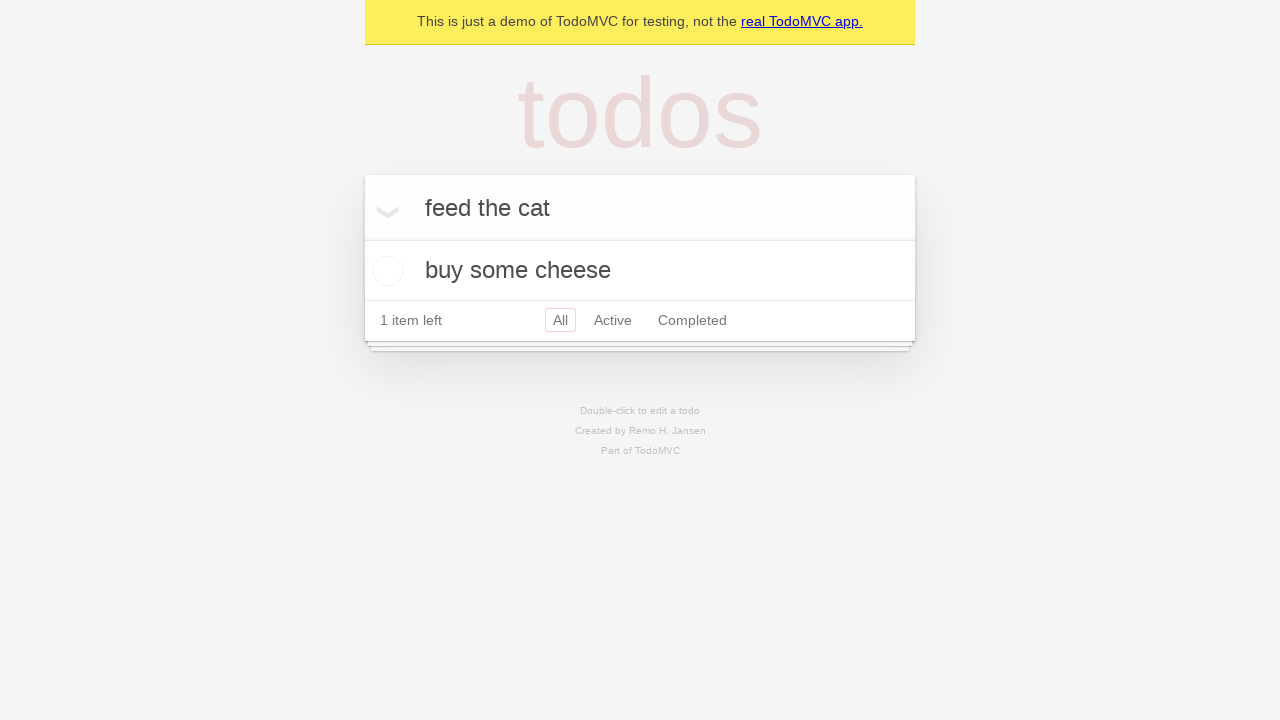

Pressed Enter to create second todo on internal:attr=[placeholder="What needs to be done?"i]
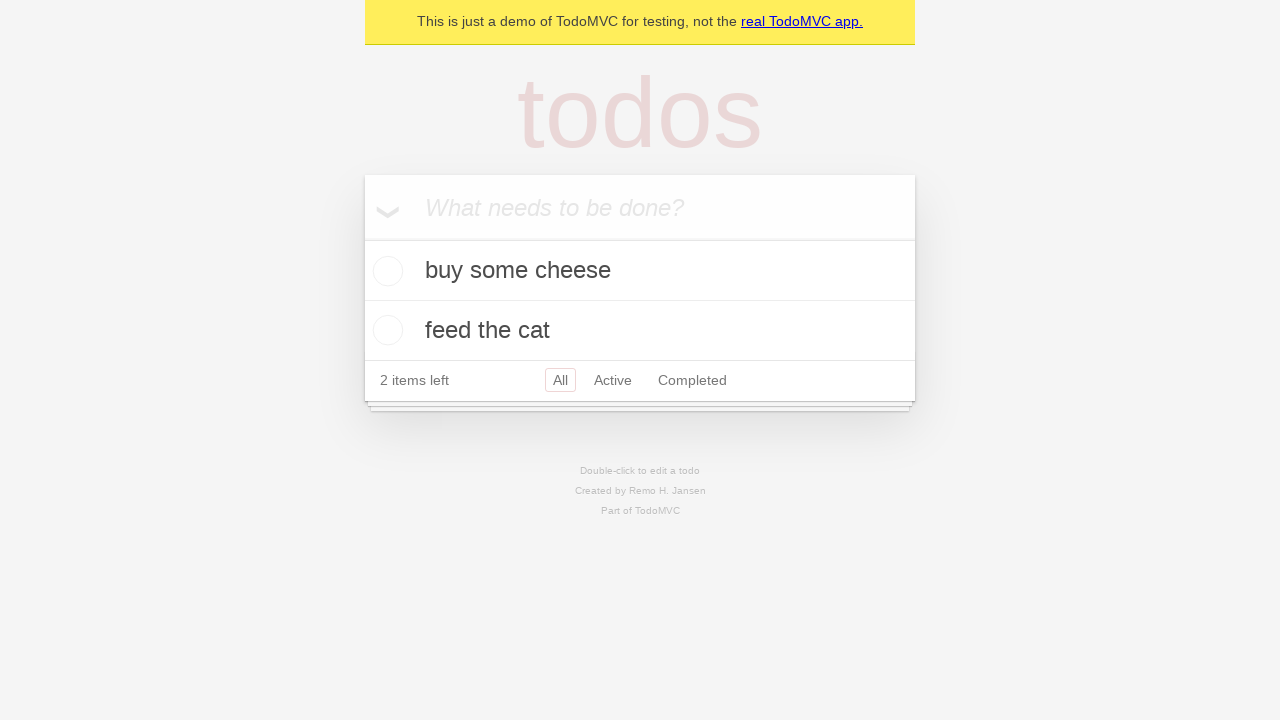

Checked first todo item 'buy some cheese' at (385, 271) on internal:testid=[data-testid="todo-item"s] >> nth=0 >> internal:role=checkbox
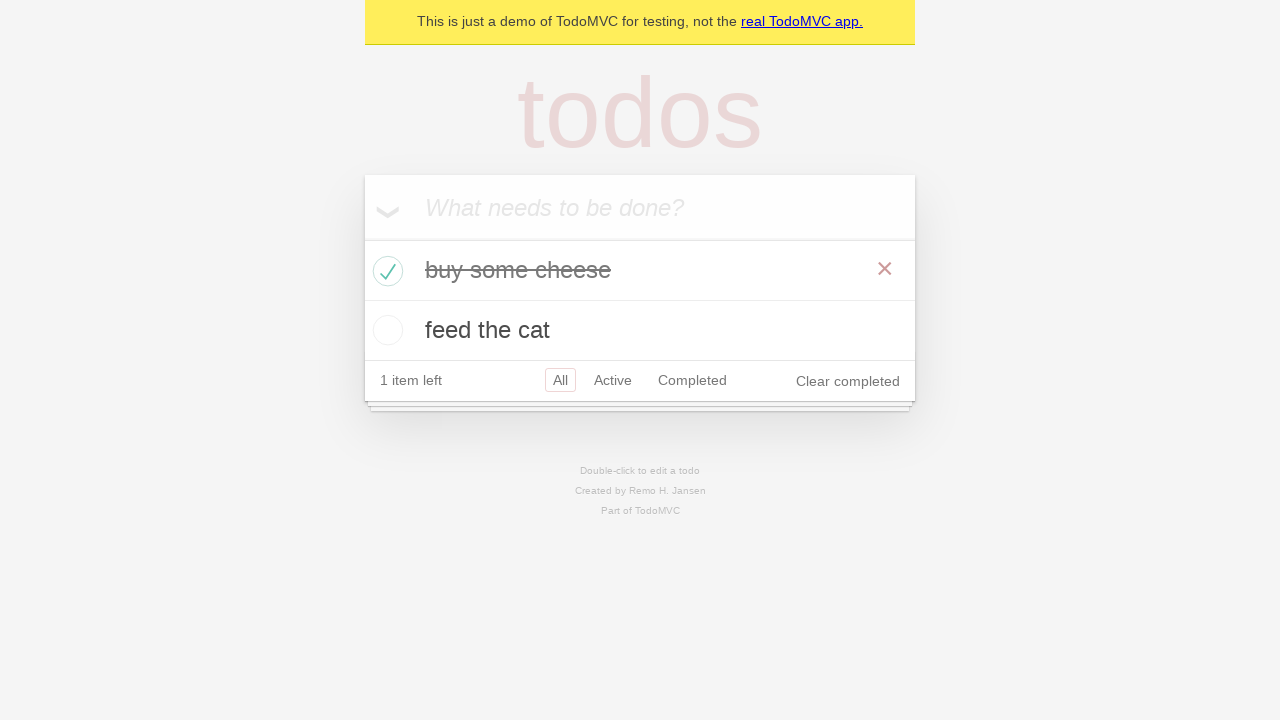

Reloaded page to verify data persistence
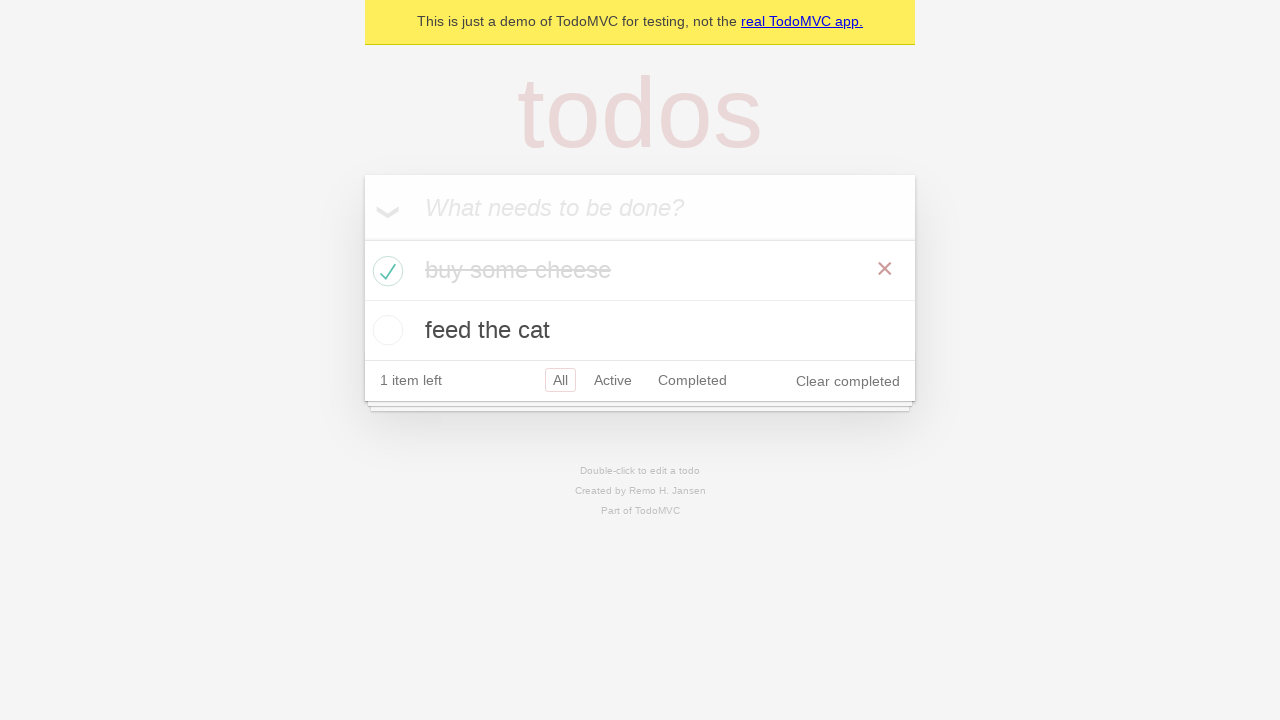

Waited for todo items to appear after page reload
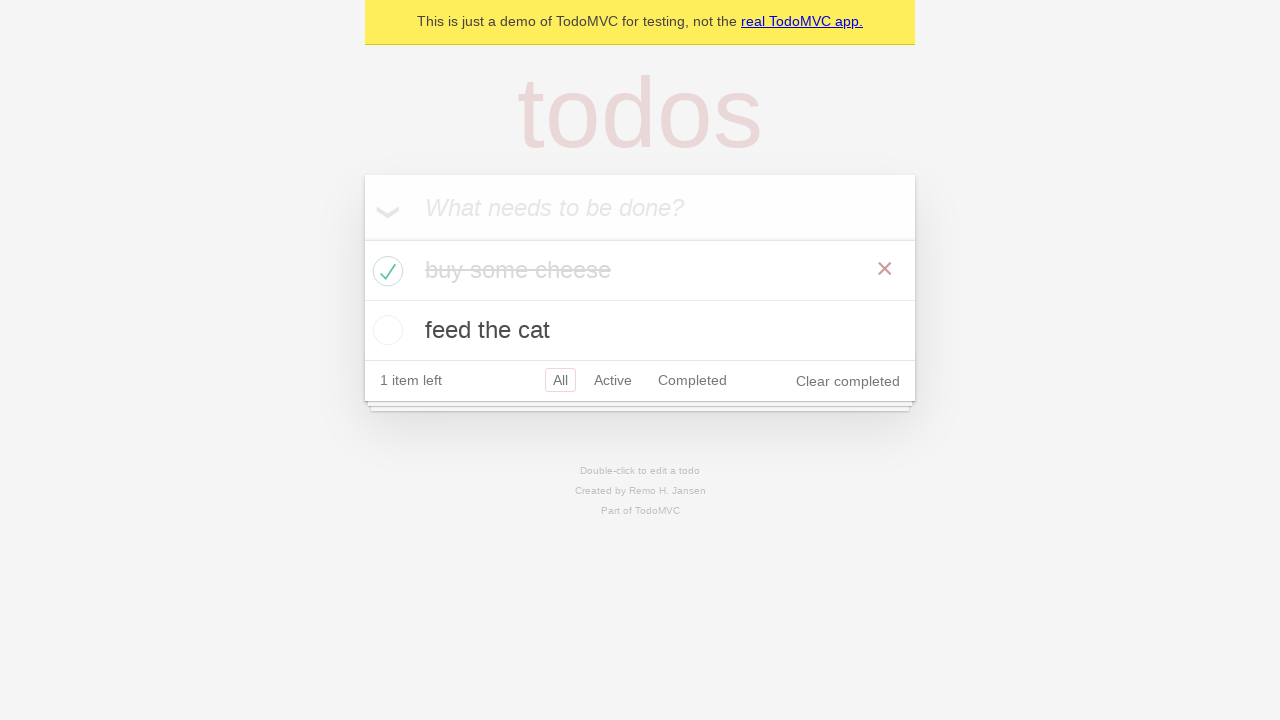

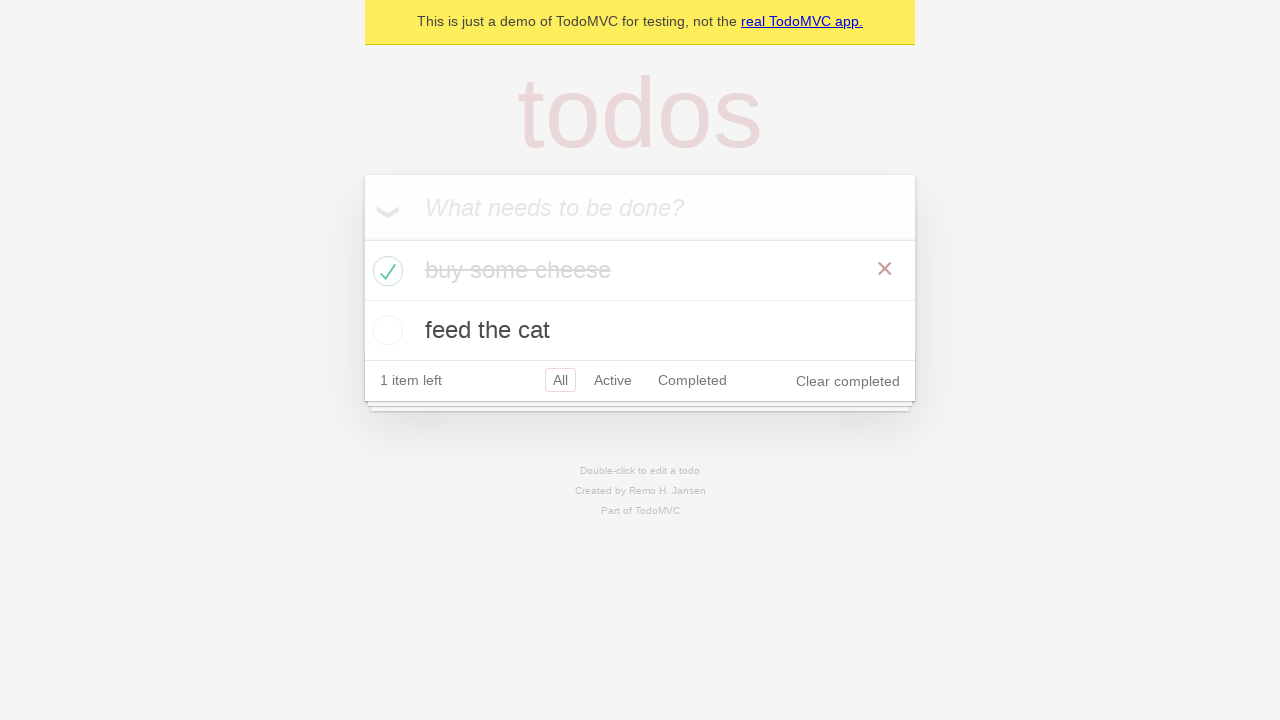